Tests tooltip widget by hovering over elements to trigger tooltips and verifying their content

Starting URL: https://demoqa.com/tool-tips

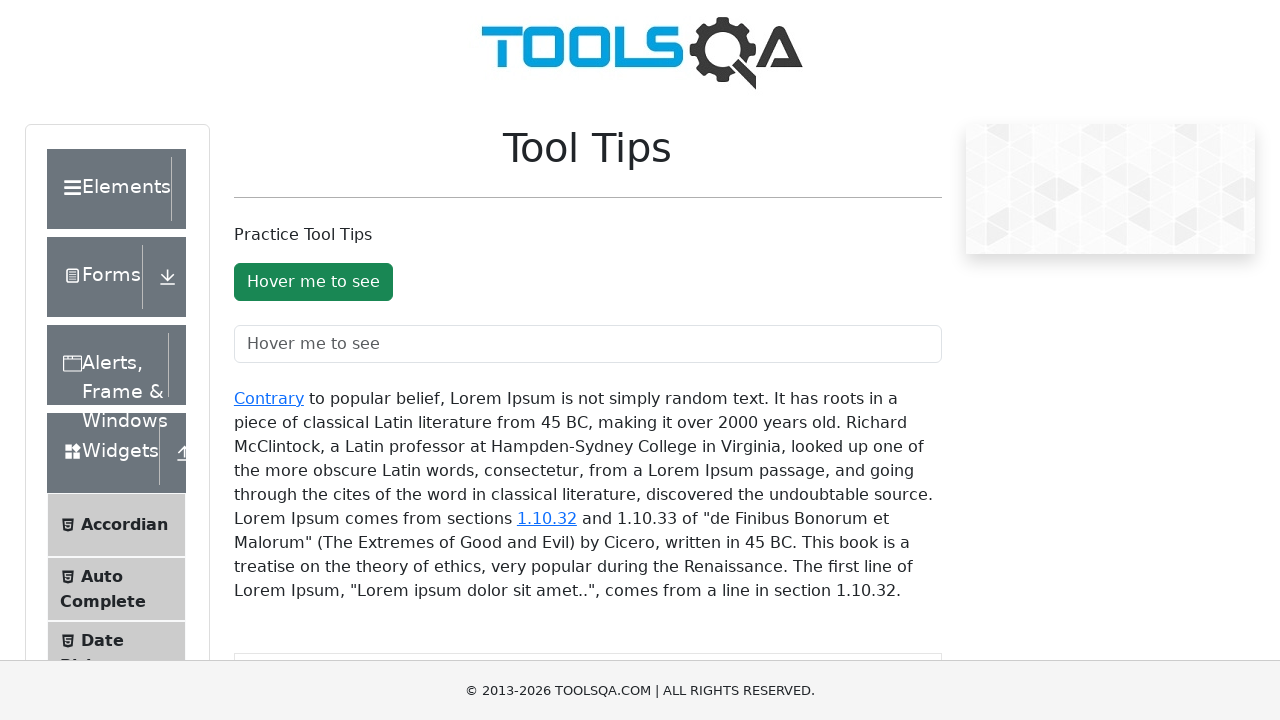

Hovered over tooltip button to trigger tooltip at (313, 282) on #toolTipButton
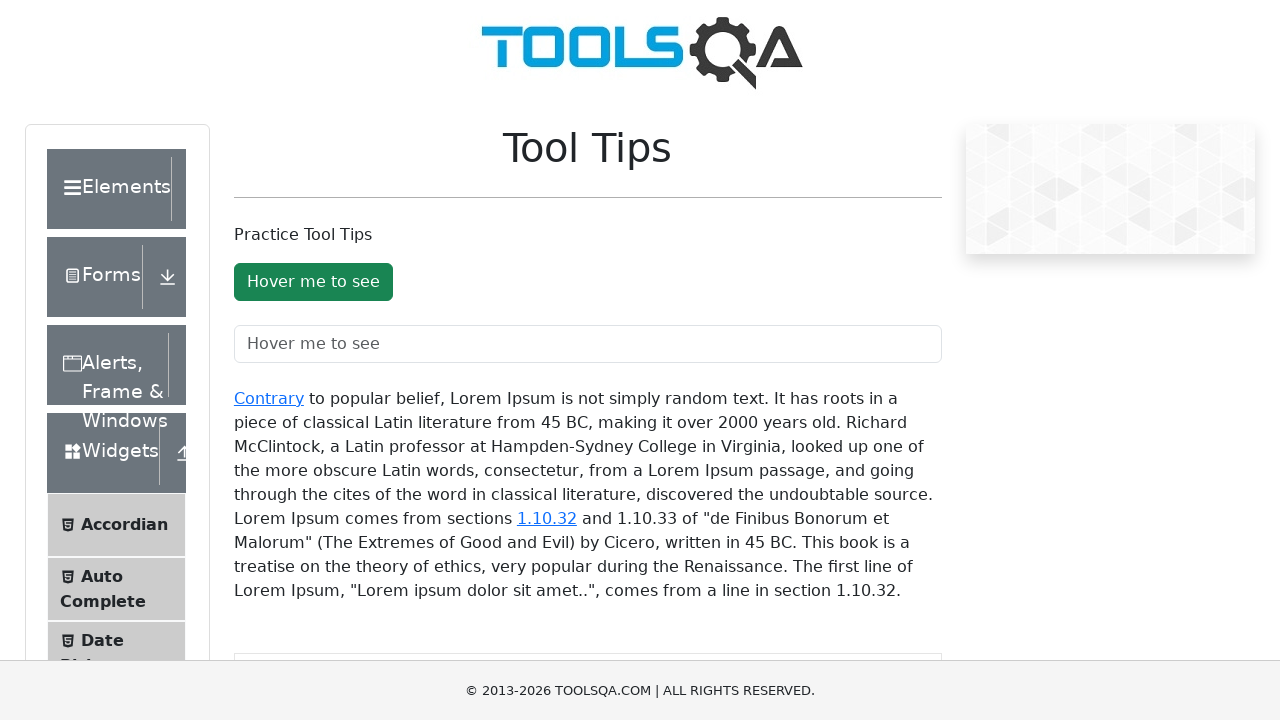

Retrieved tooltip button text content
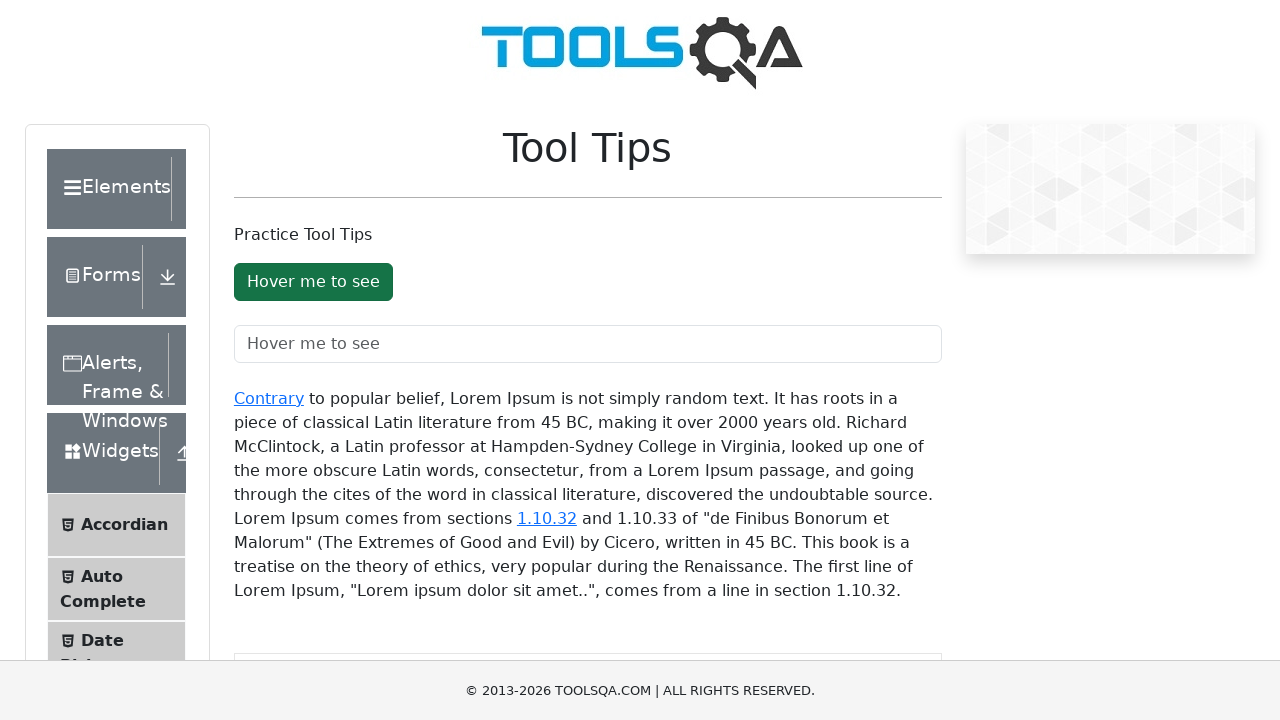

Verified button text is 'Hover me to see'
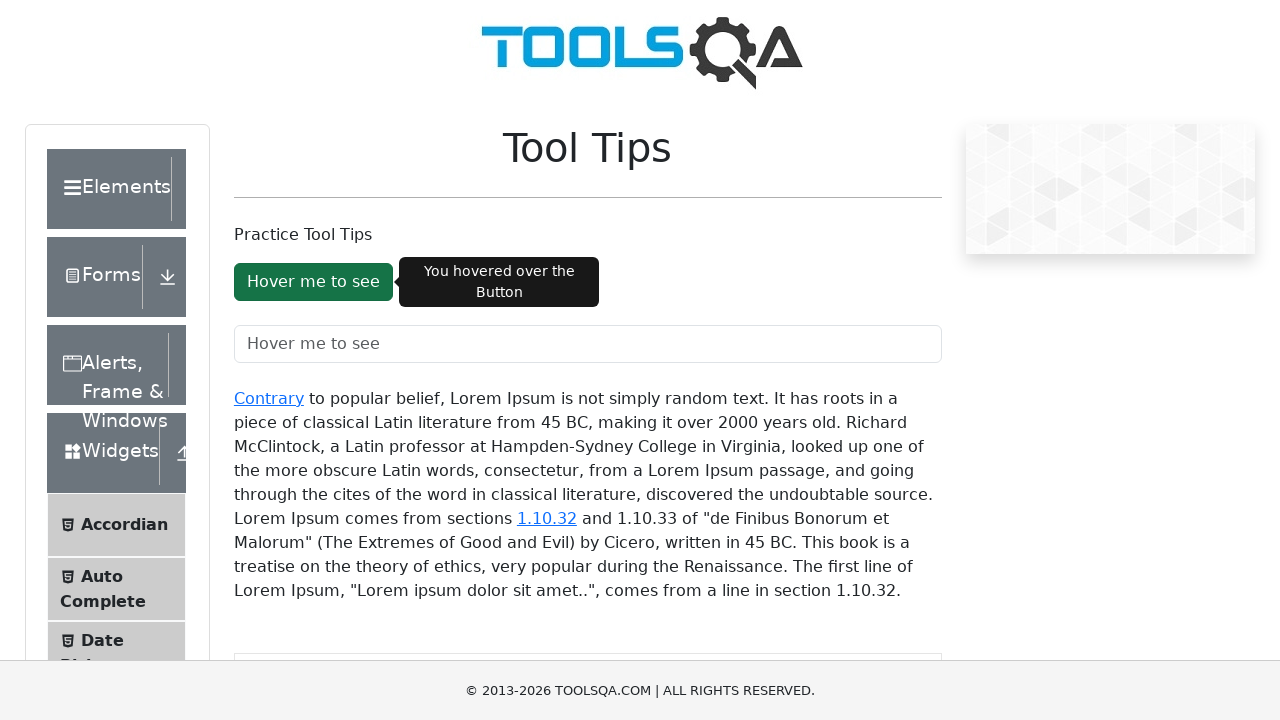

Waited 1000ms for tooltip to appear
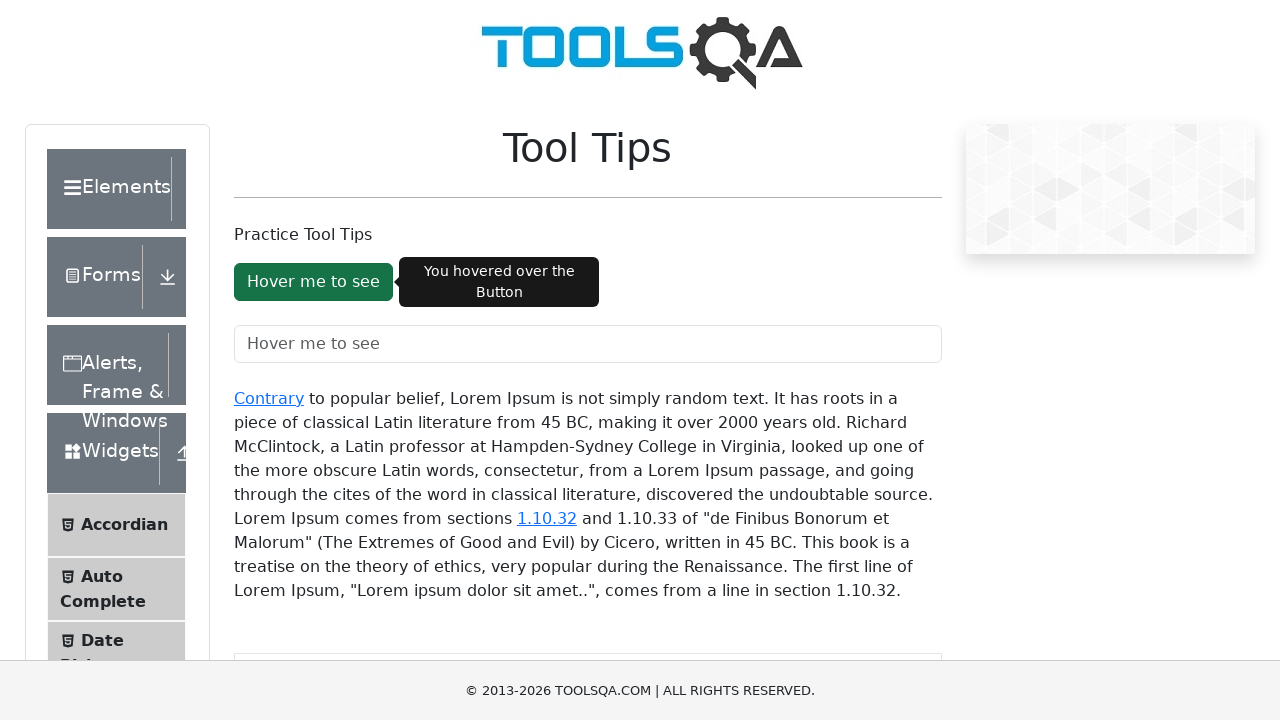

Hovered over tooltip text field to trigger tooltip at (588, 344) on #toolTipTextField
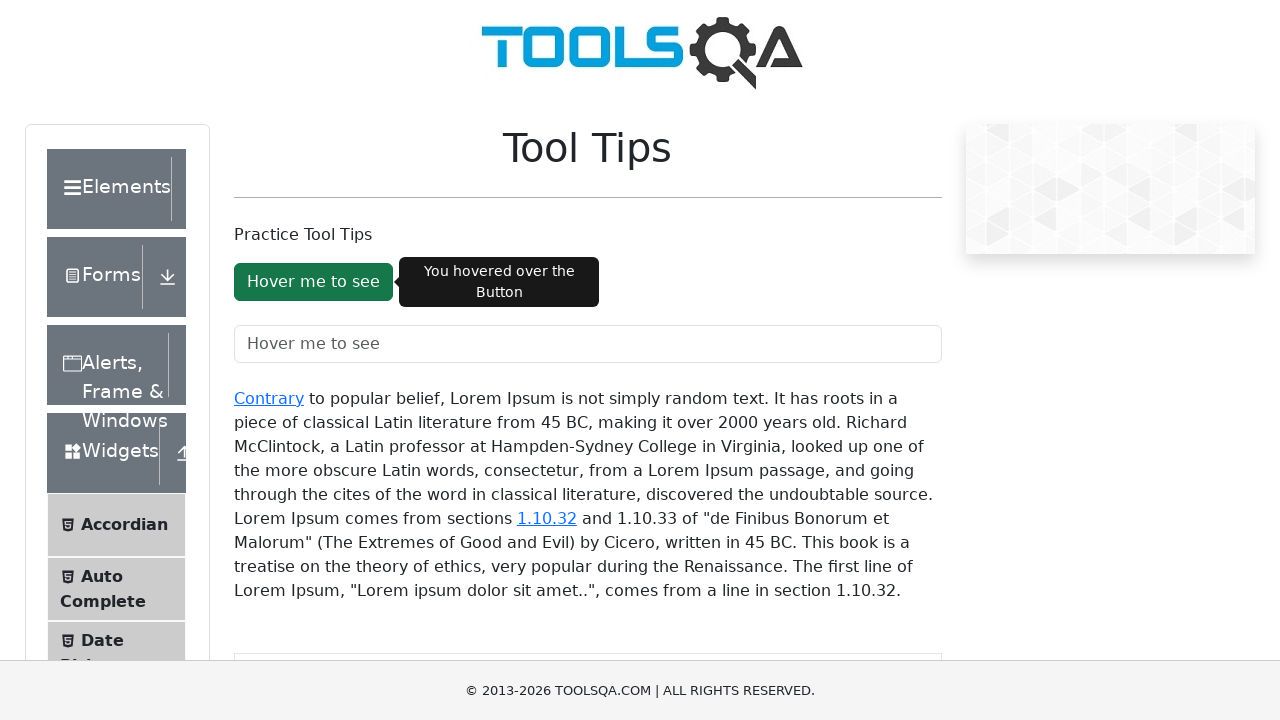

Waited 1000ms for text field tooltip to appear
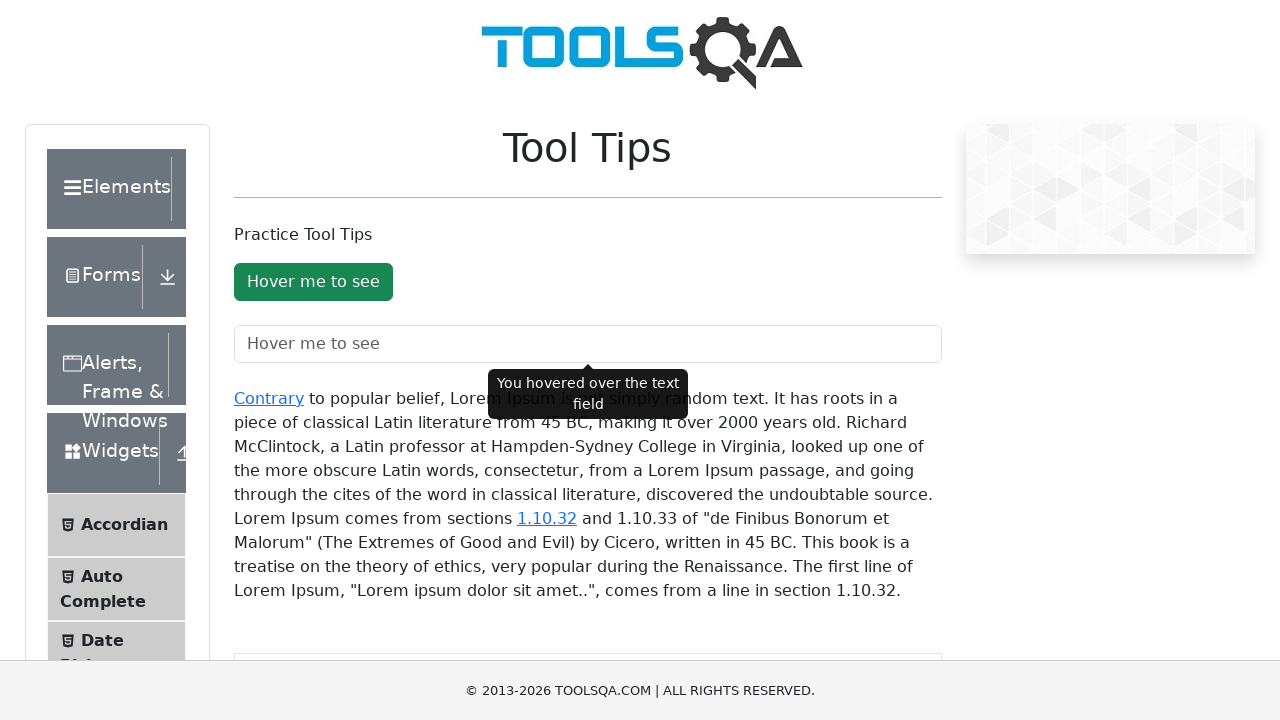

Scrolled 'Contrary' link into view
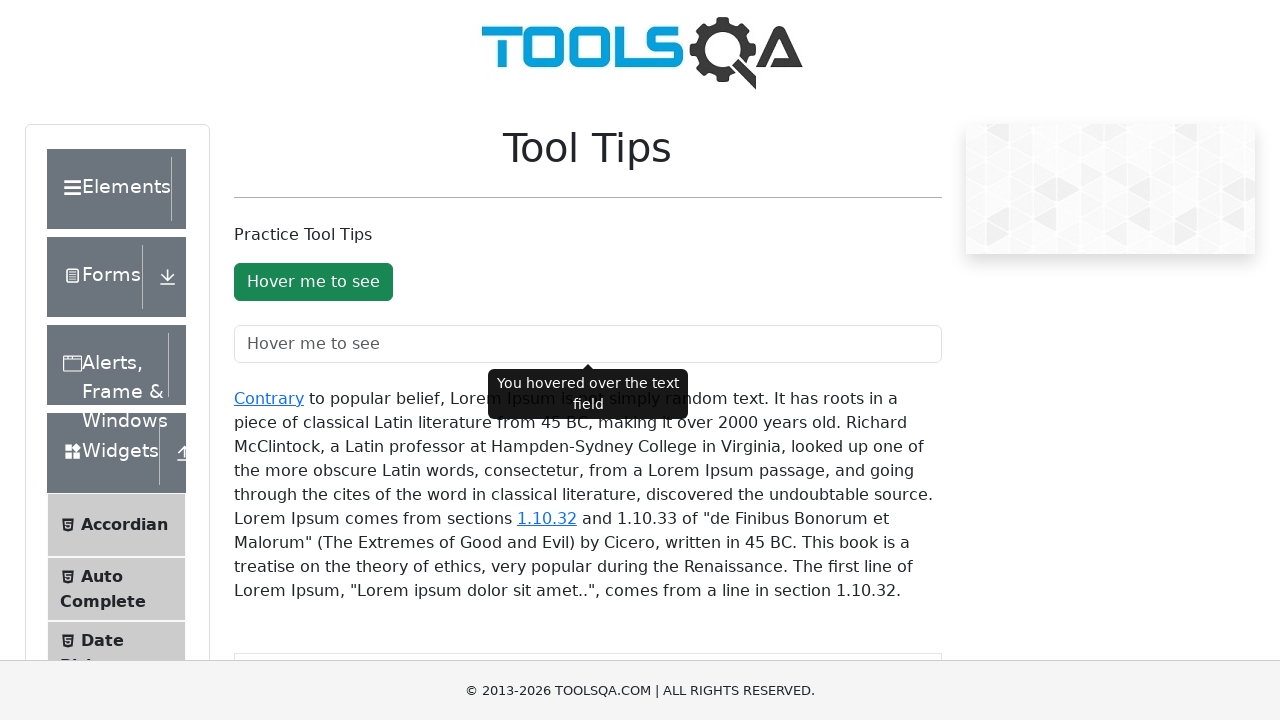

Hovered over 'Contrary' link to trigger tooltip at (269, 398) on a:has-text('Contrary')
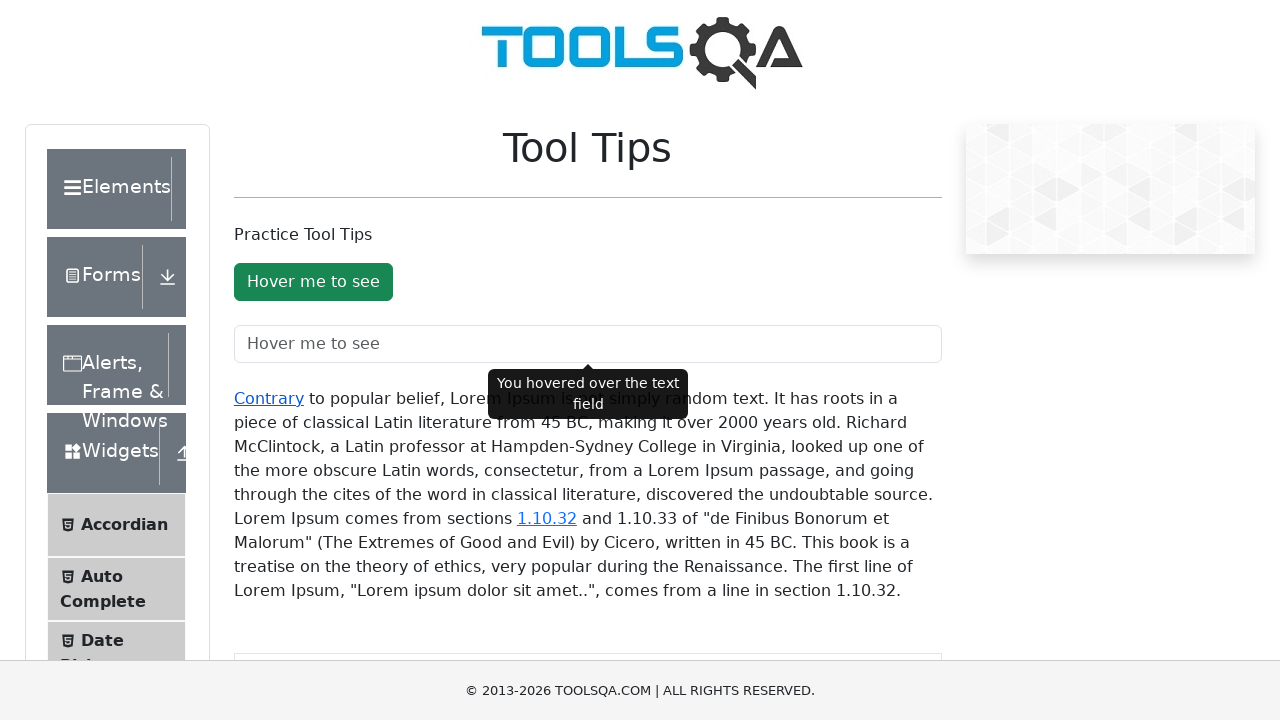

Verified 'Contrary' link text content
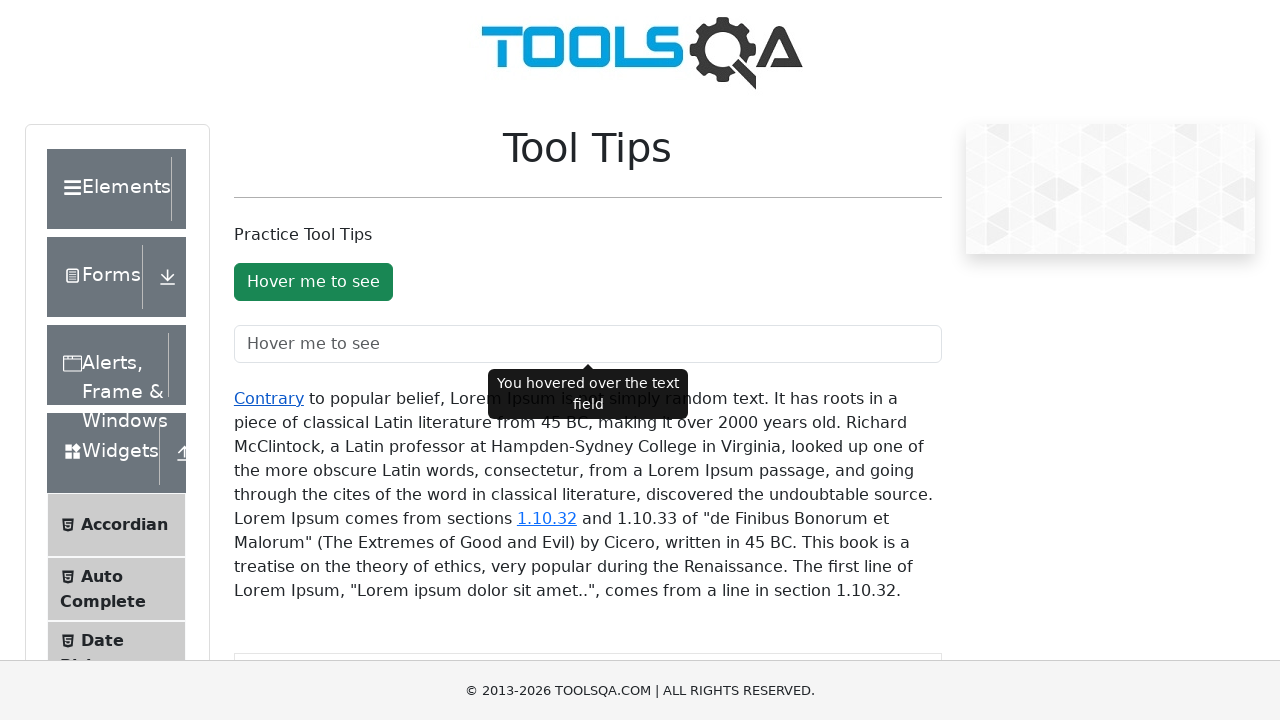

Scrolled '1.10.32' link into view
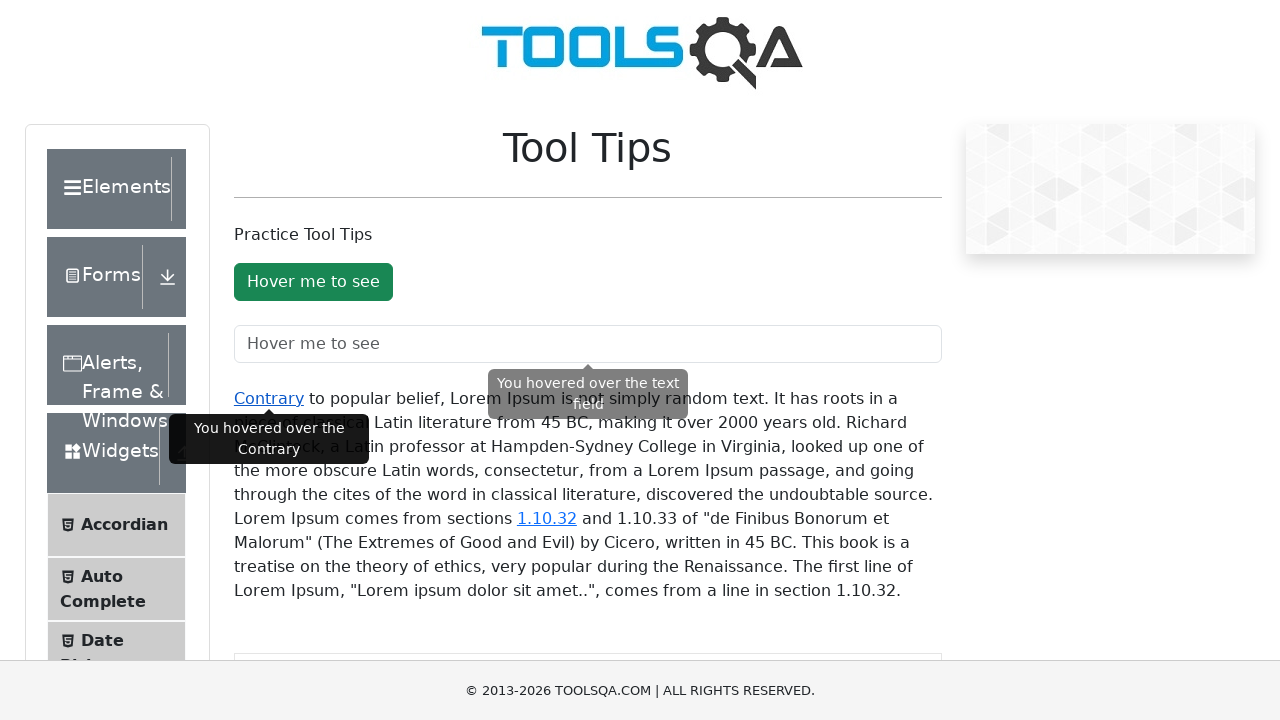

Hovered over '1.10.32' link to trigger tooltip at (547, 518) on a:has-text('1.10.32')
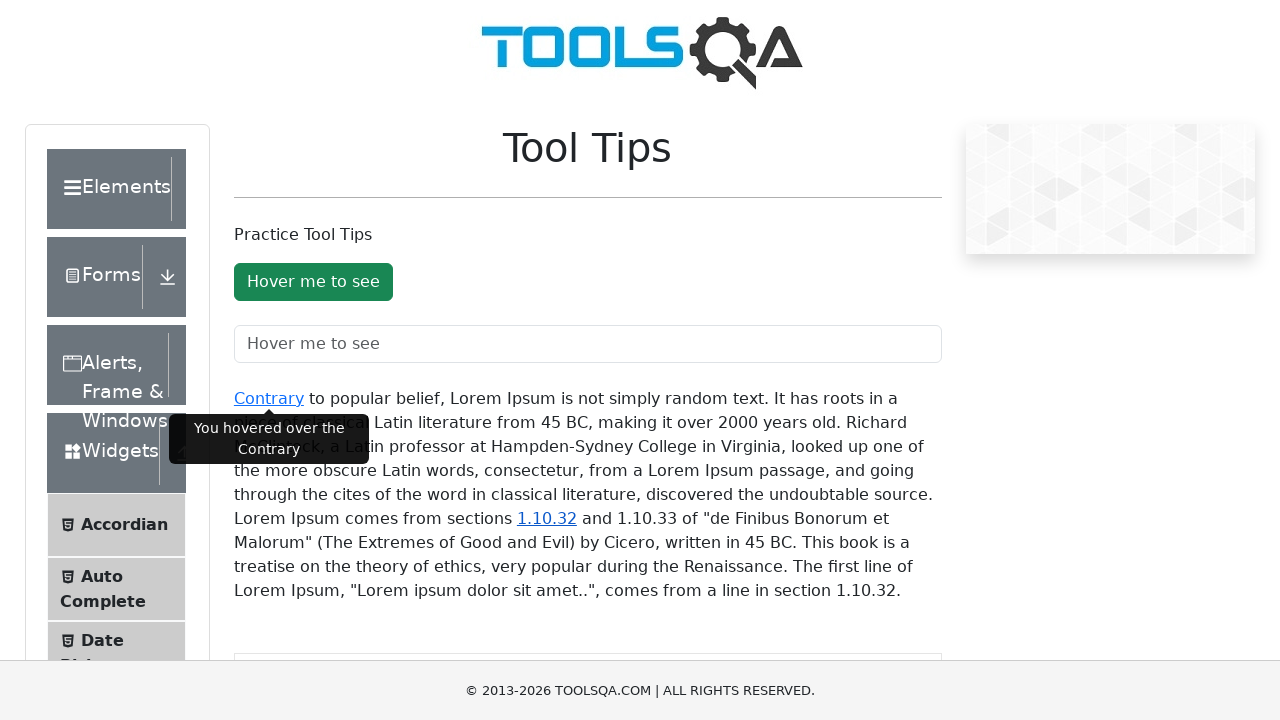

Verified '1.10.32' link text content
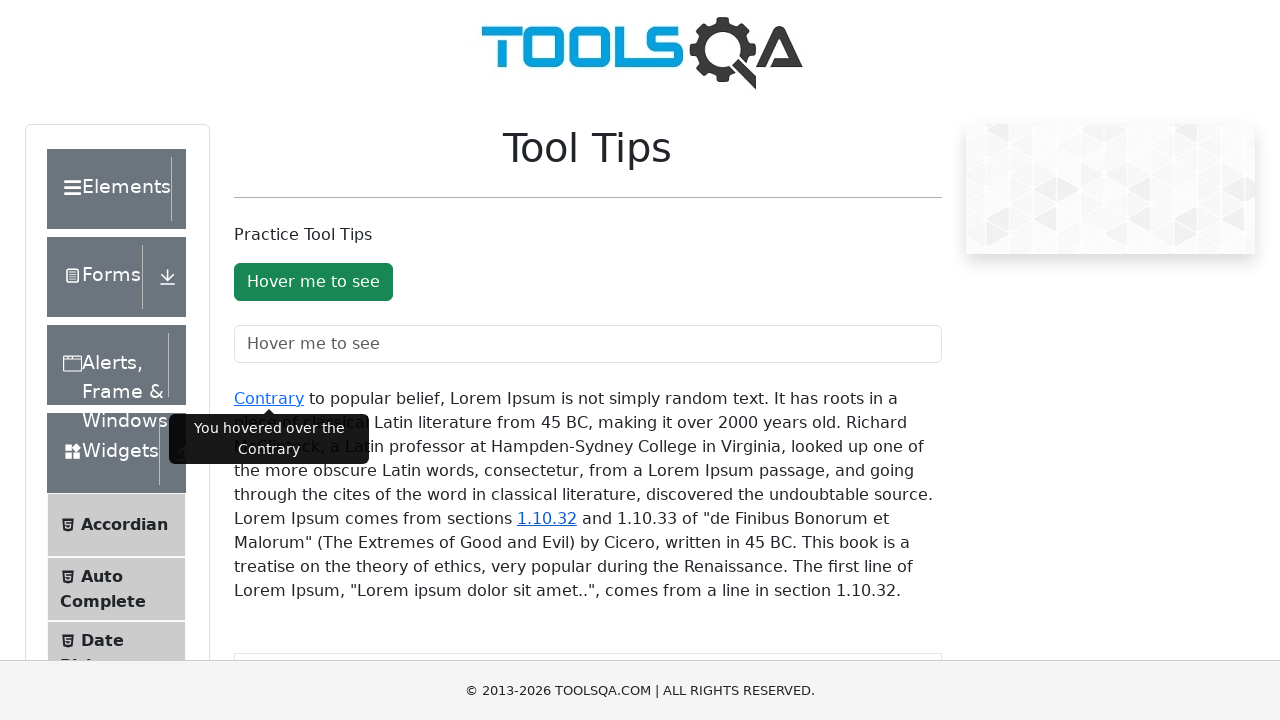

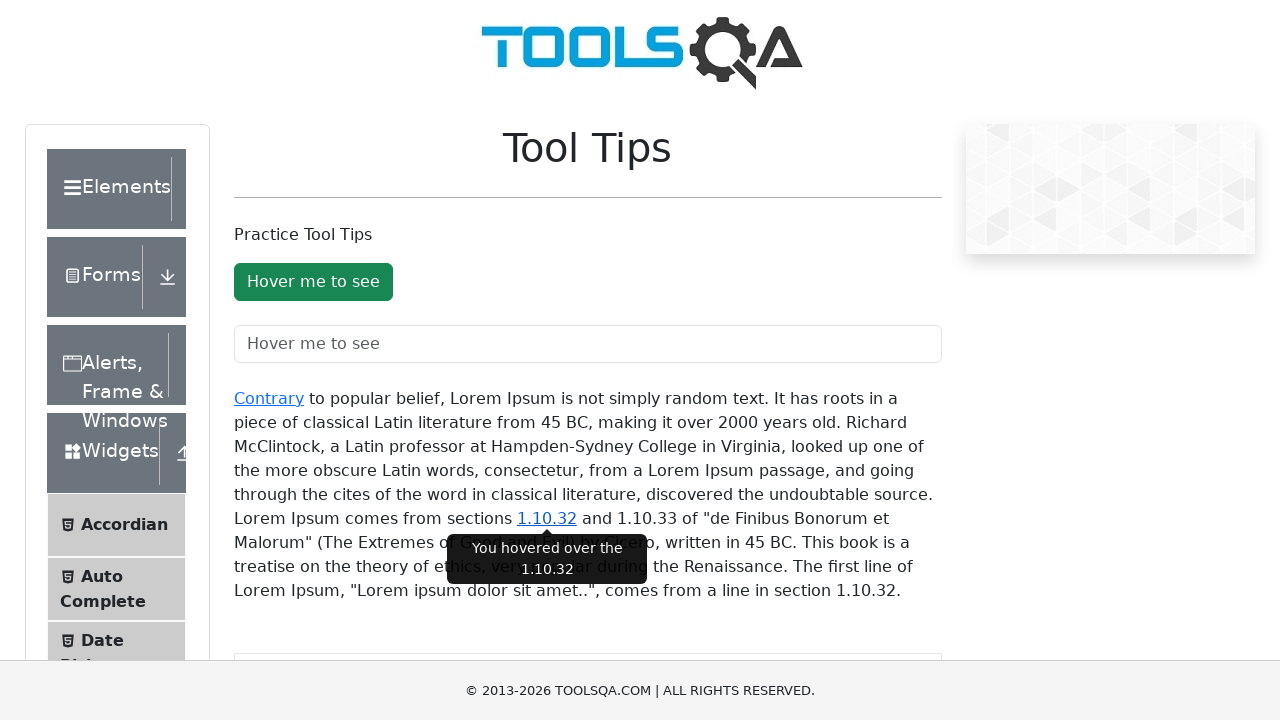